Tests the e-commerce shopping flow on DemoBlaze by adding a phone and laptop to cart, then completing the checkout process with customer and payment details.

Starting URL: https://www.demoblaze.com/index.html

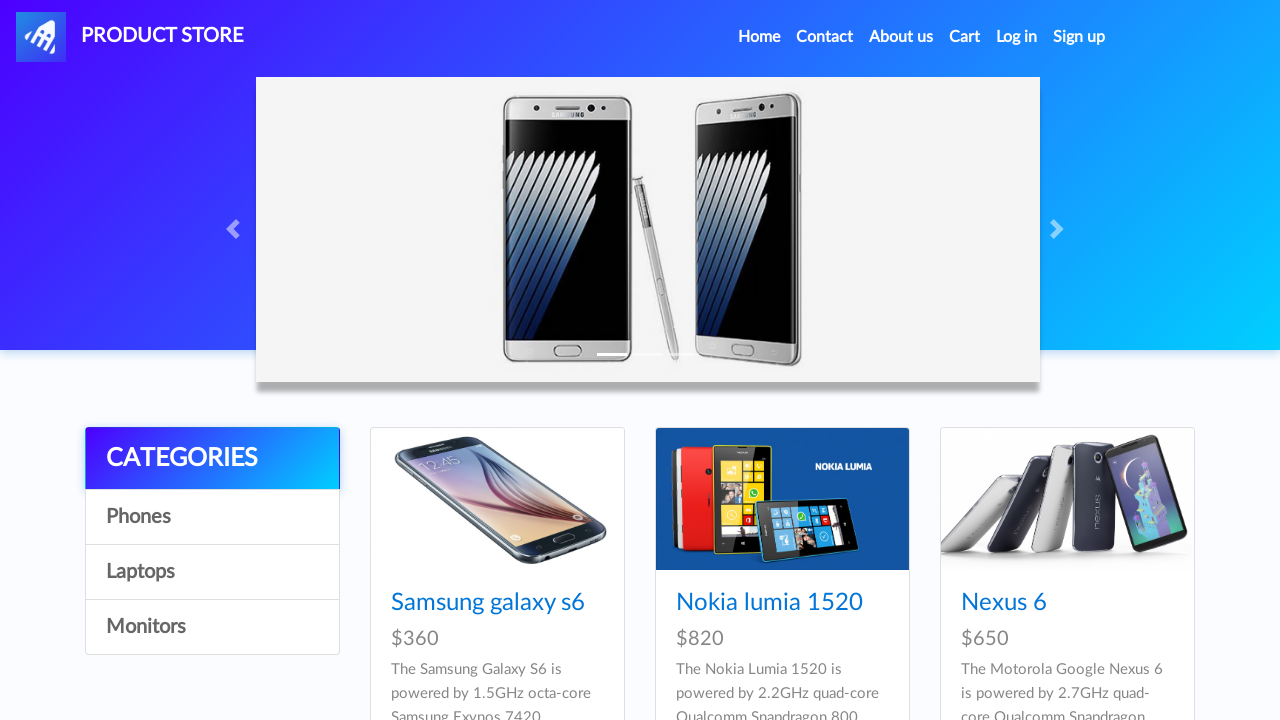

Clicked on Sony Xperia Z5 phone at (1037, 361) on a:has-text('Sony xperia z5')
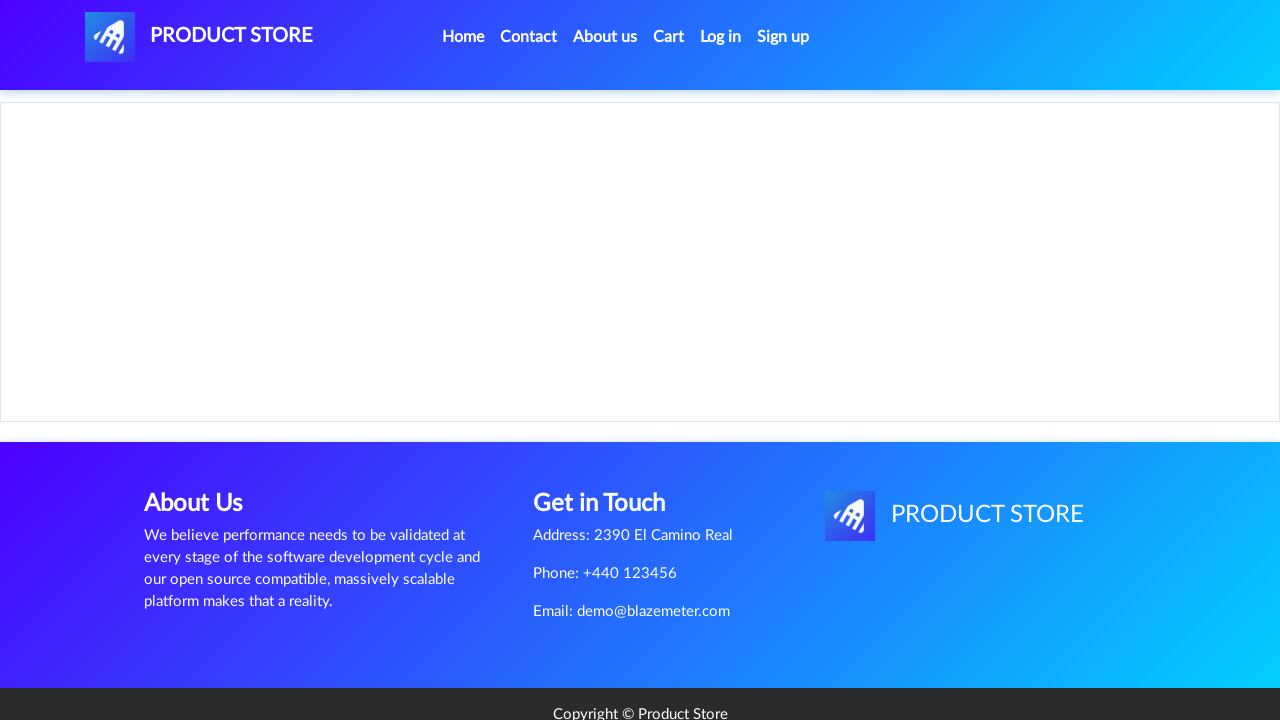

Clicked Add to cart button for phone at (610, 440) on a:has-text('Add to cart')
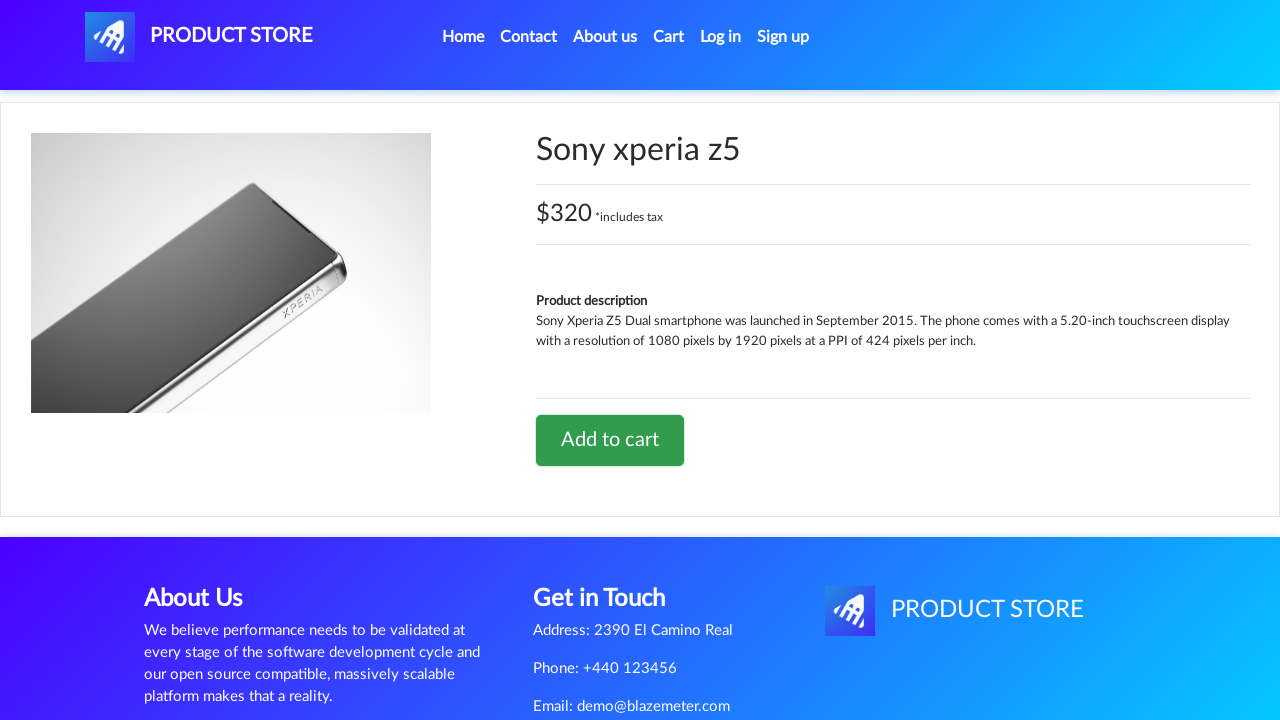

Set up dialog handler to accept alerts
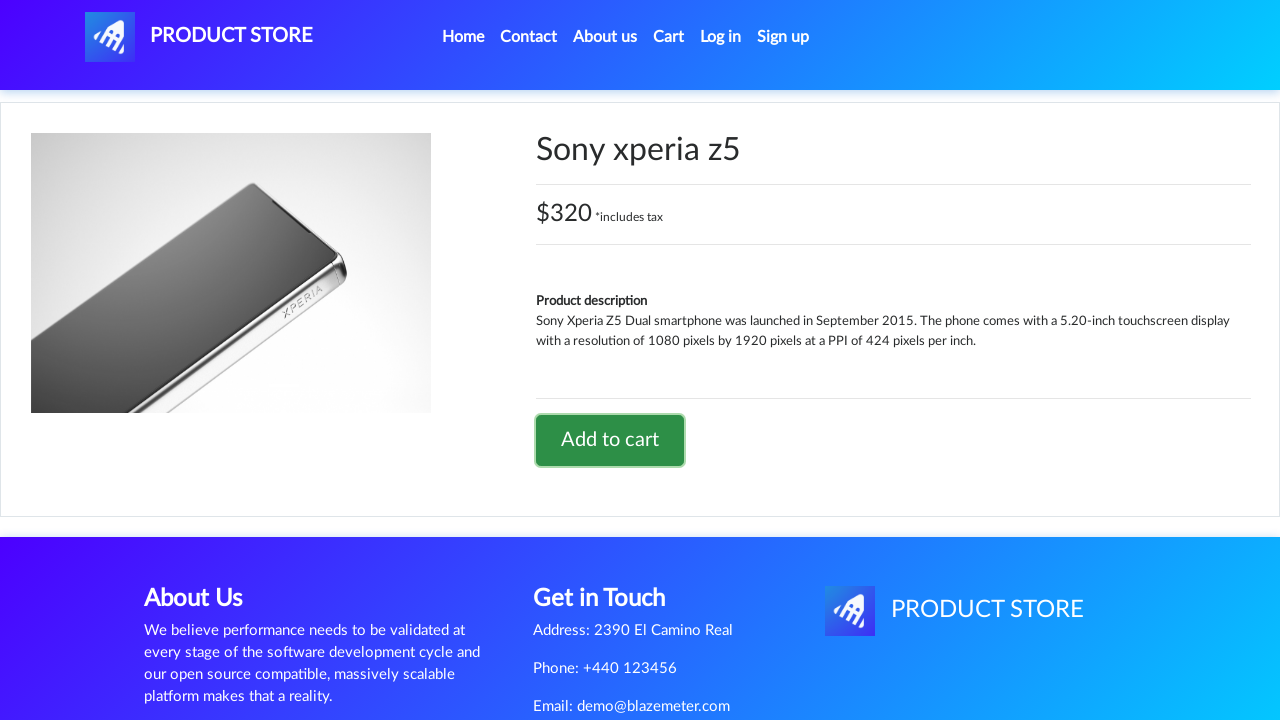

Waited 2 seconds for dialog to appear
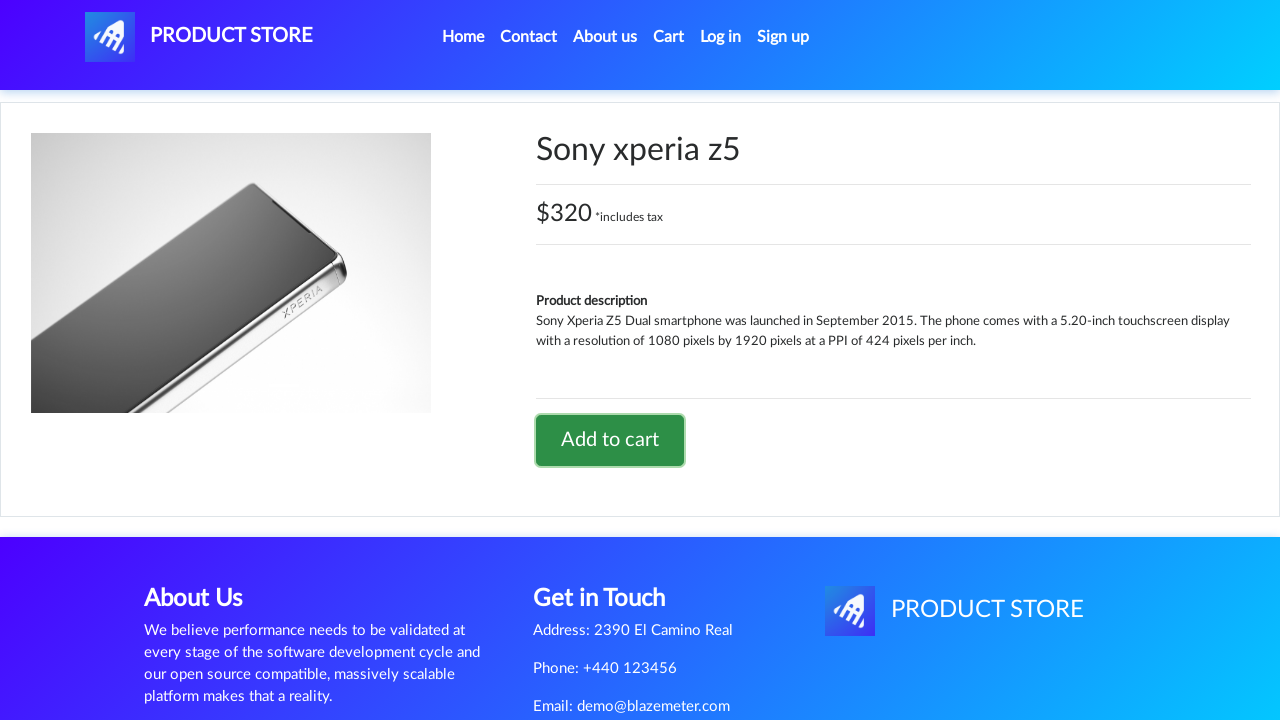

Clicked Home to navigate back to main page at (463, 37) on li.nav-item.active a.nav-link
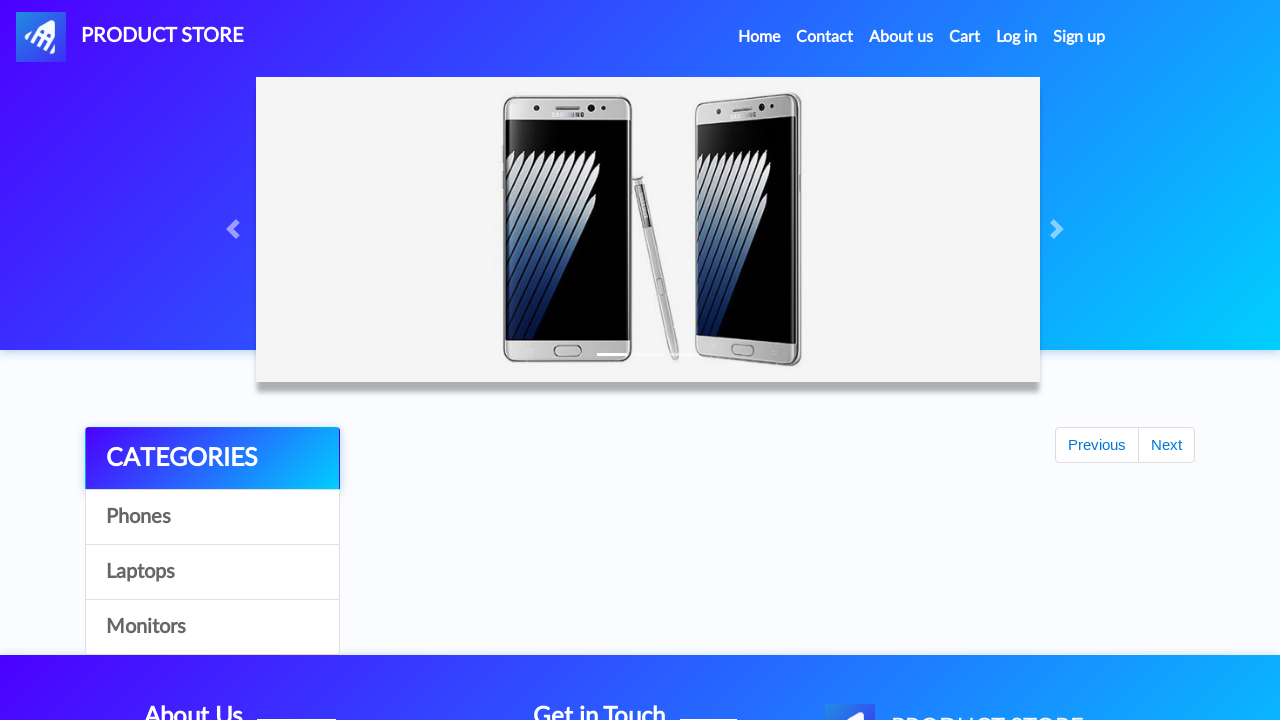

Clicked on Laptops category at (212, 572) on a:has-text('Laptops')
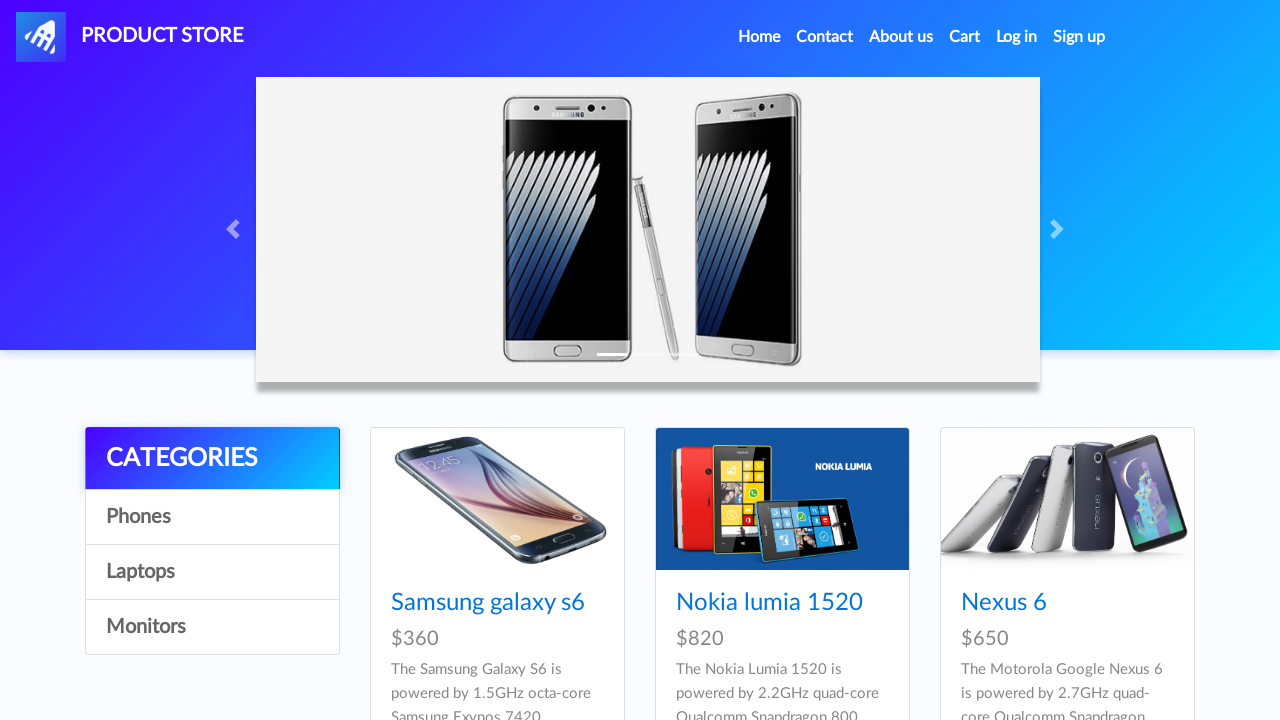

Waited for MacBook Pro product to load
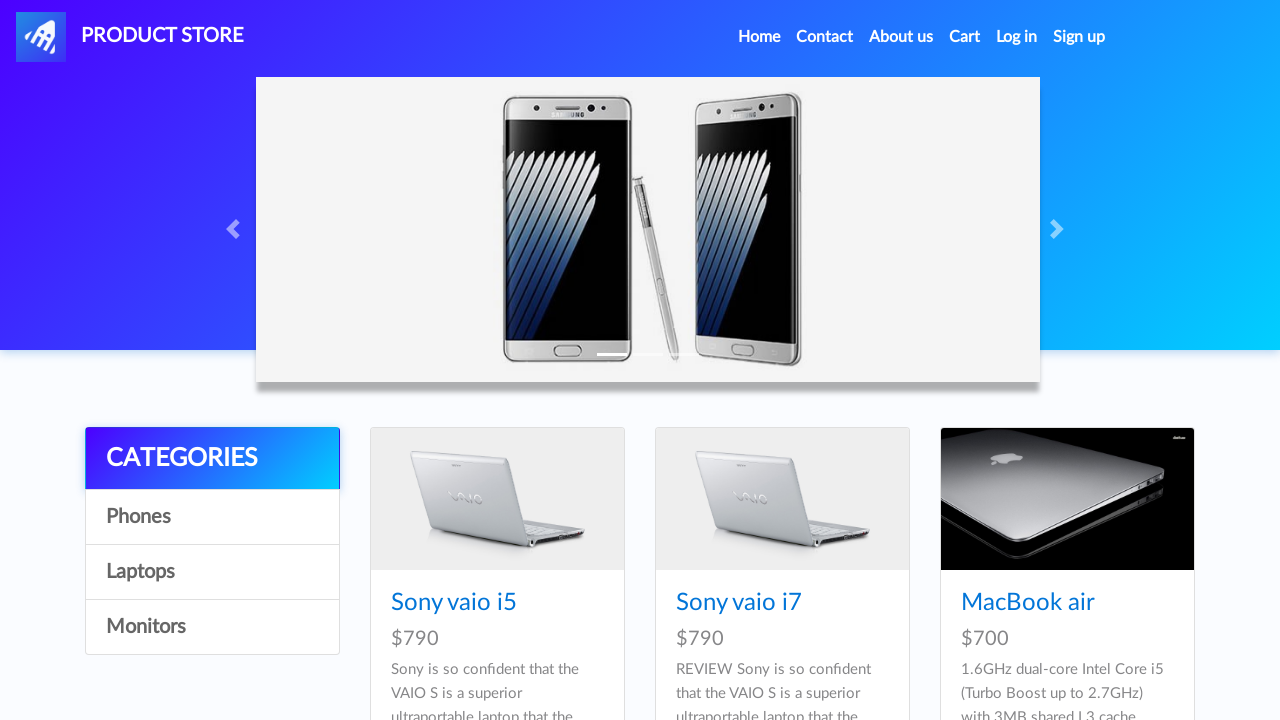

Clicked on MacBook Pro laptop at (1033, 361) on a:has-text('MacBook Pro')
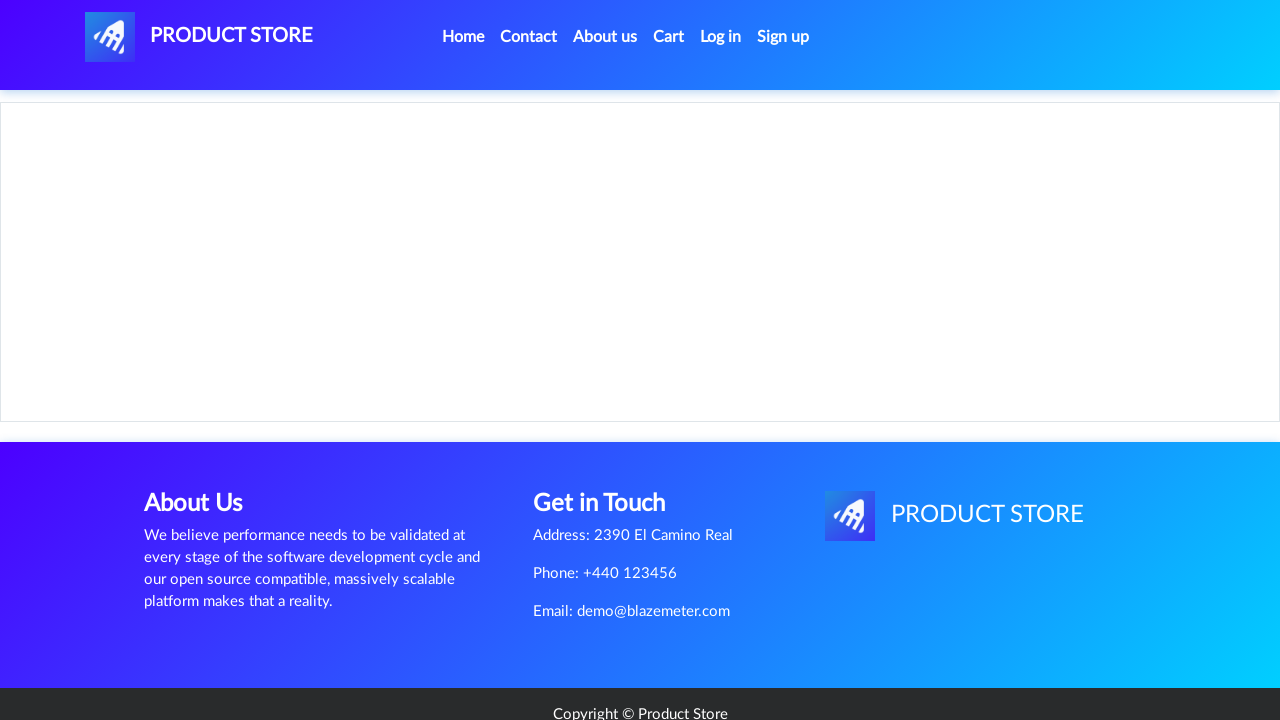

Clicked Add to cart button for laptop at (610, 440) on a:has-text('Add to cart')
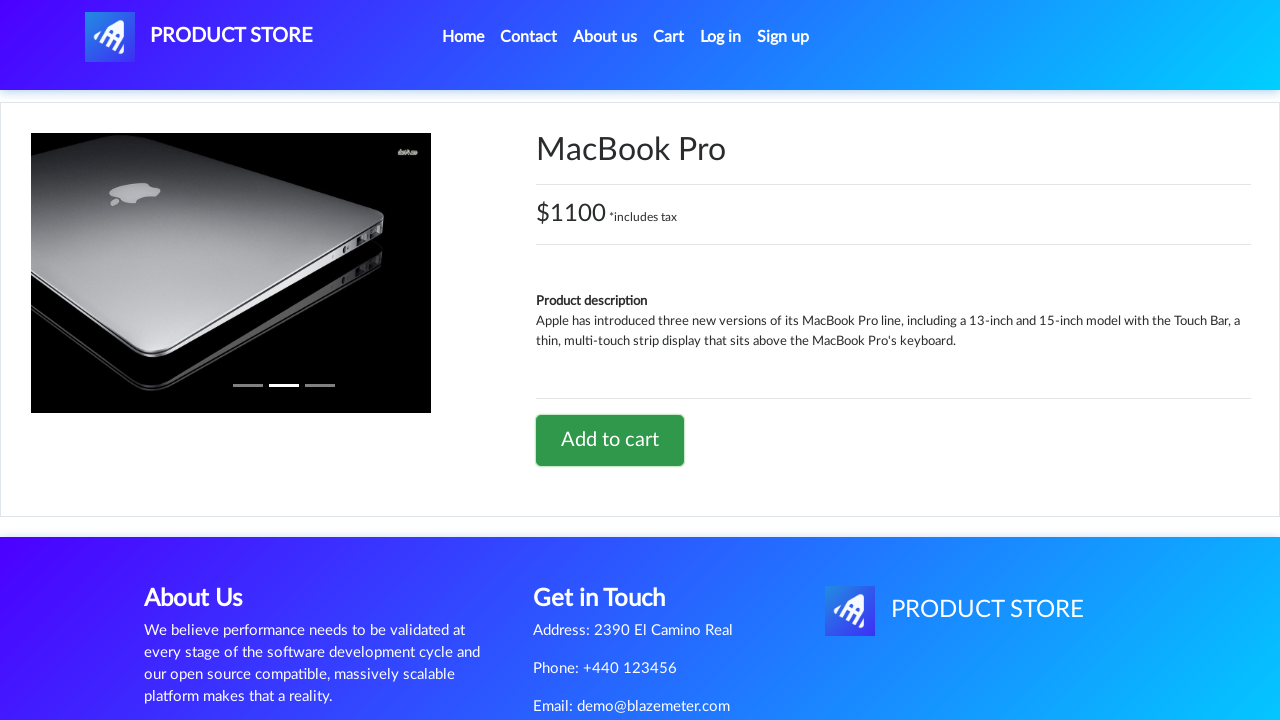

Waited 2 seconds for dialog confirmation
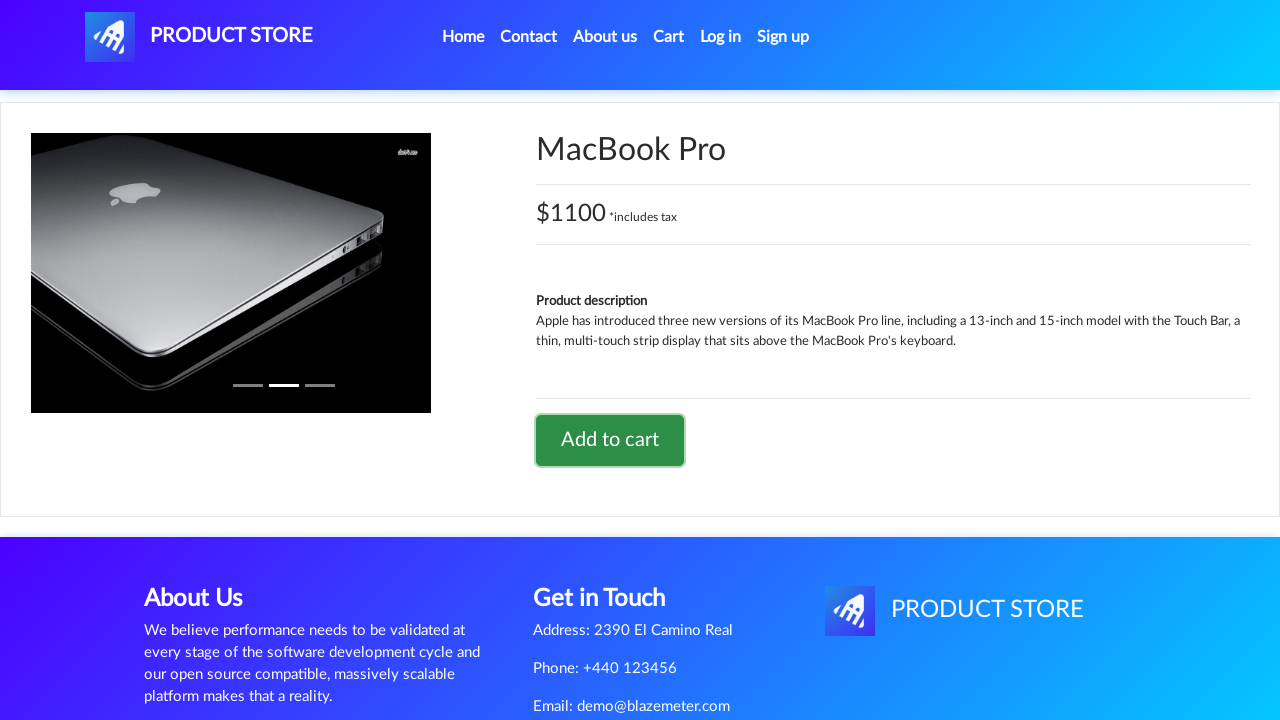

Clicked on Cart button at (669, 37) on #cartur
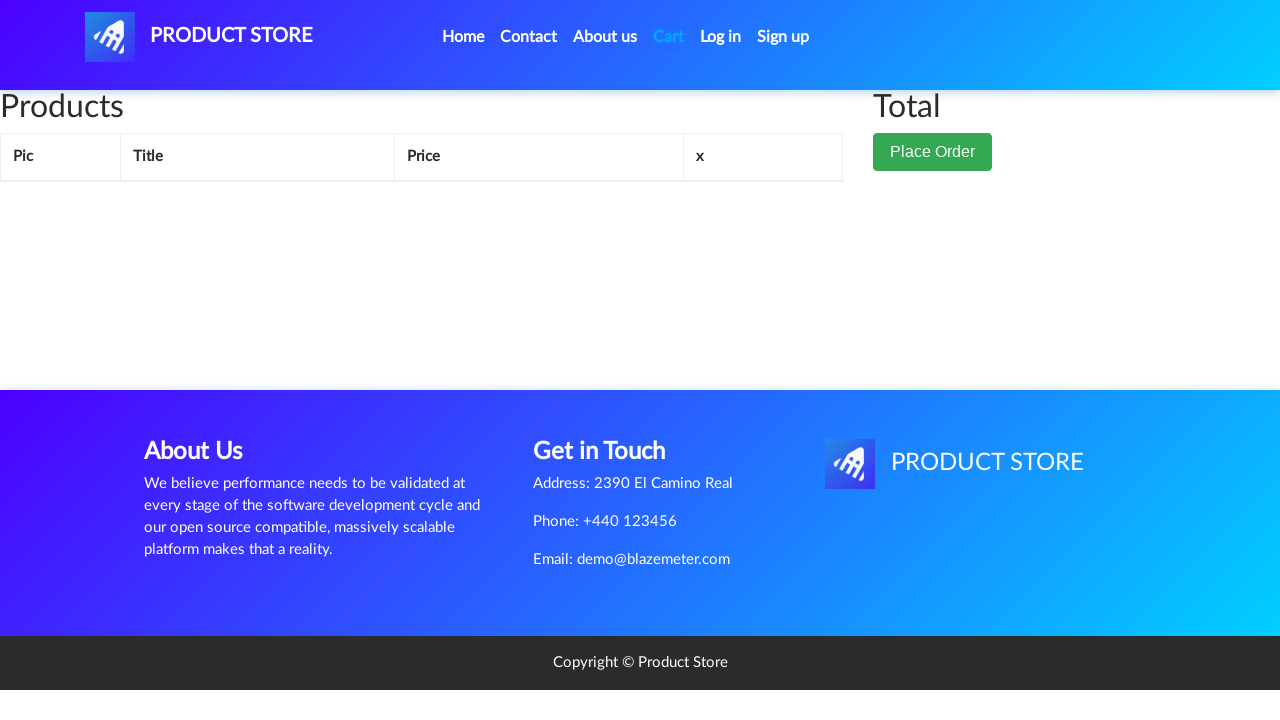

Waited for cart to load with Place Order button
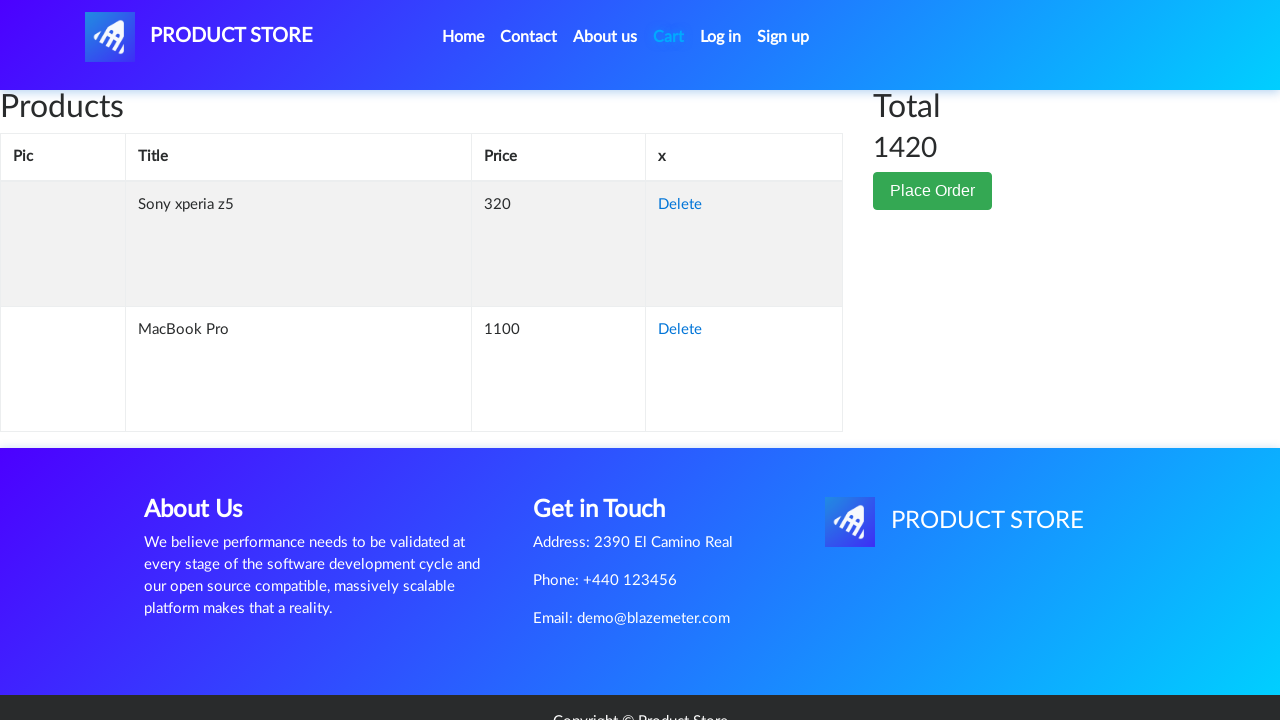

Clicked Place Order button at (933, 191) on button:has-text('Place Order')
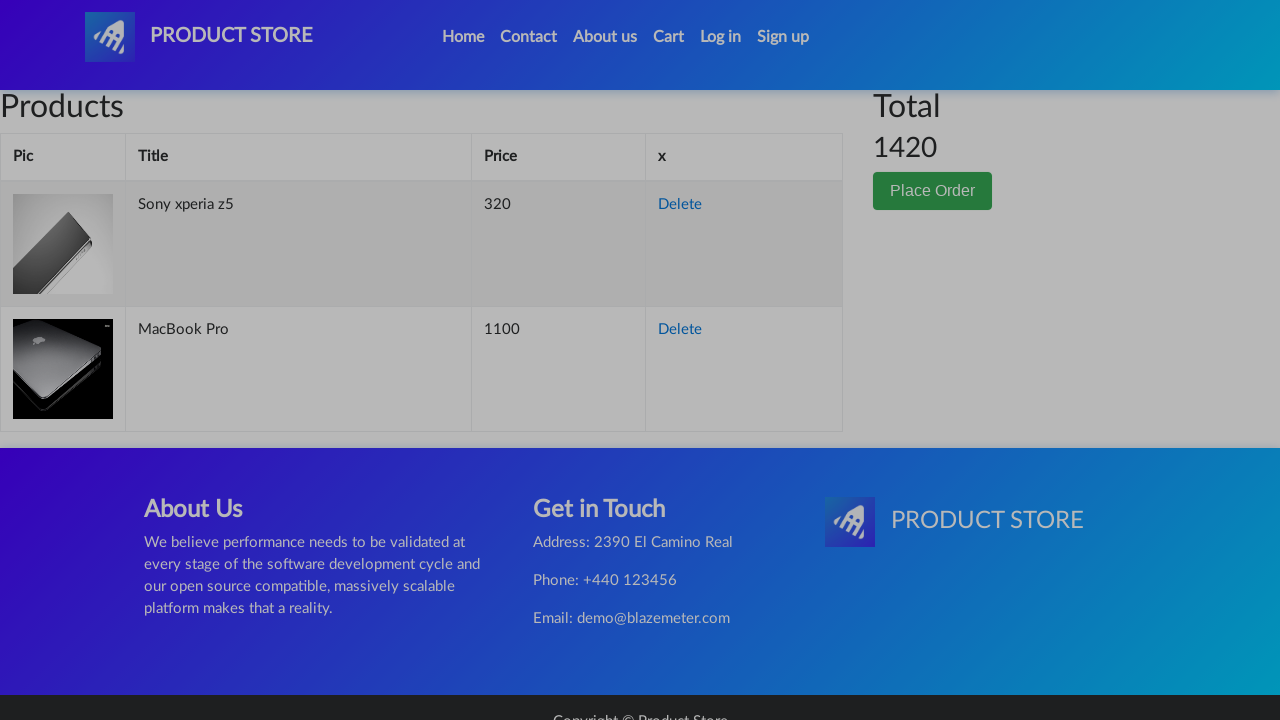

Waited for order form to load
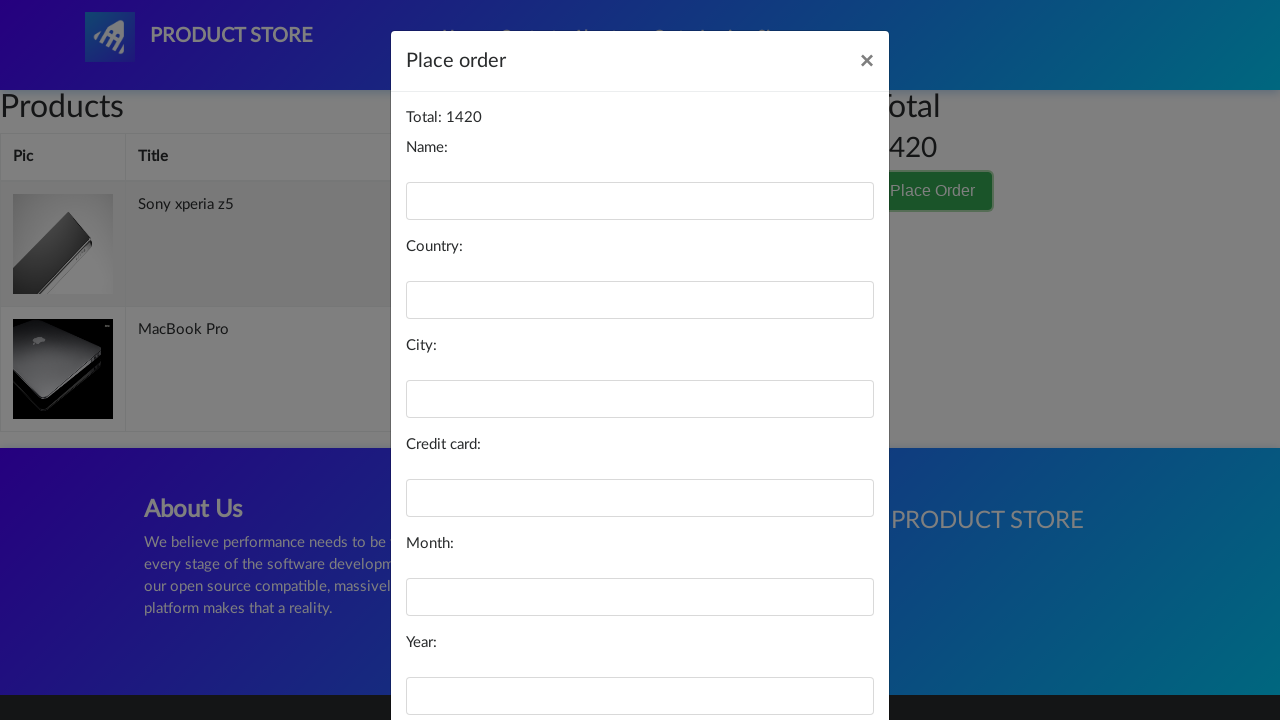

Filled in name field with 'Marcus Thompson' on #name
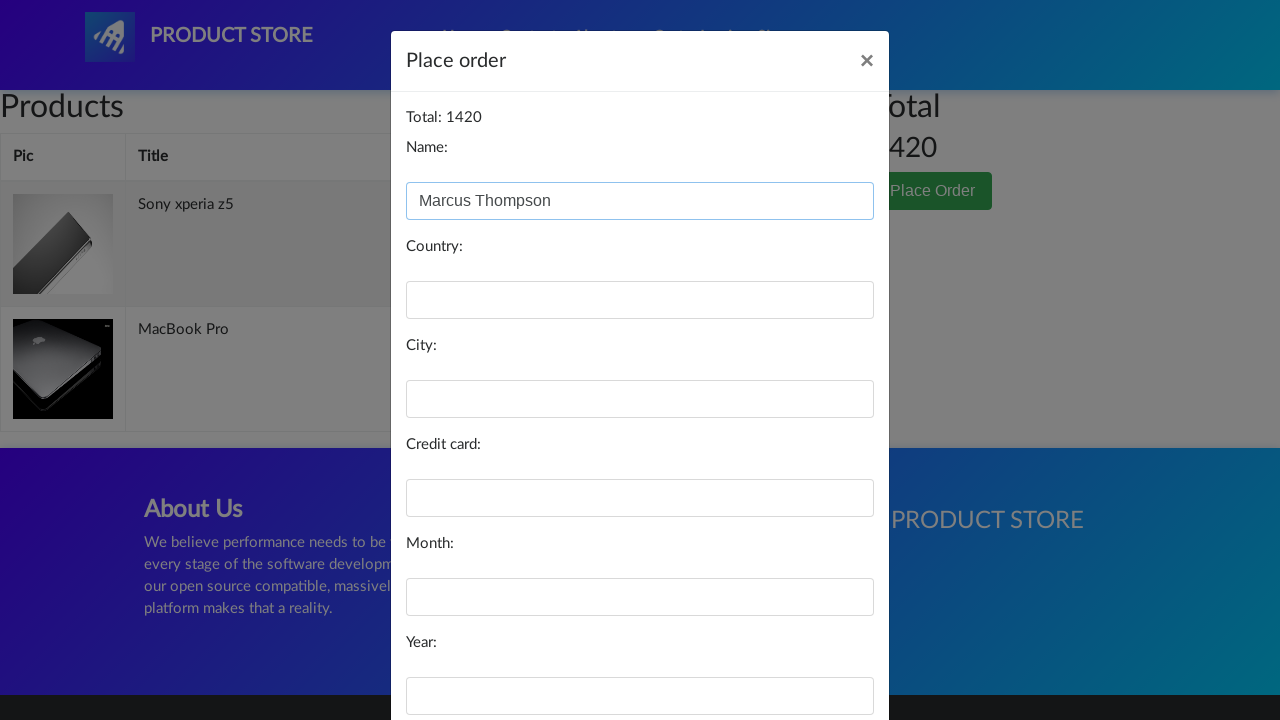

Filled in country field with 'Canada' on #country
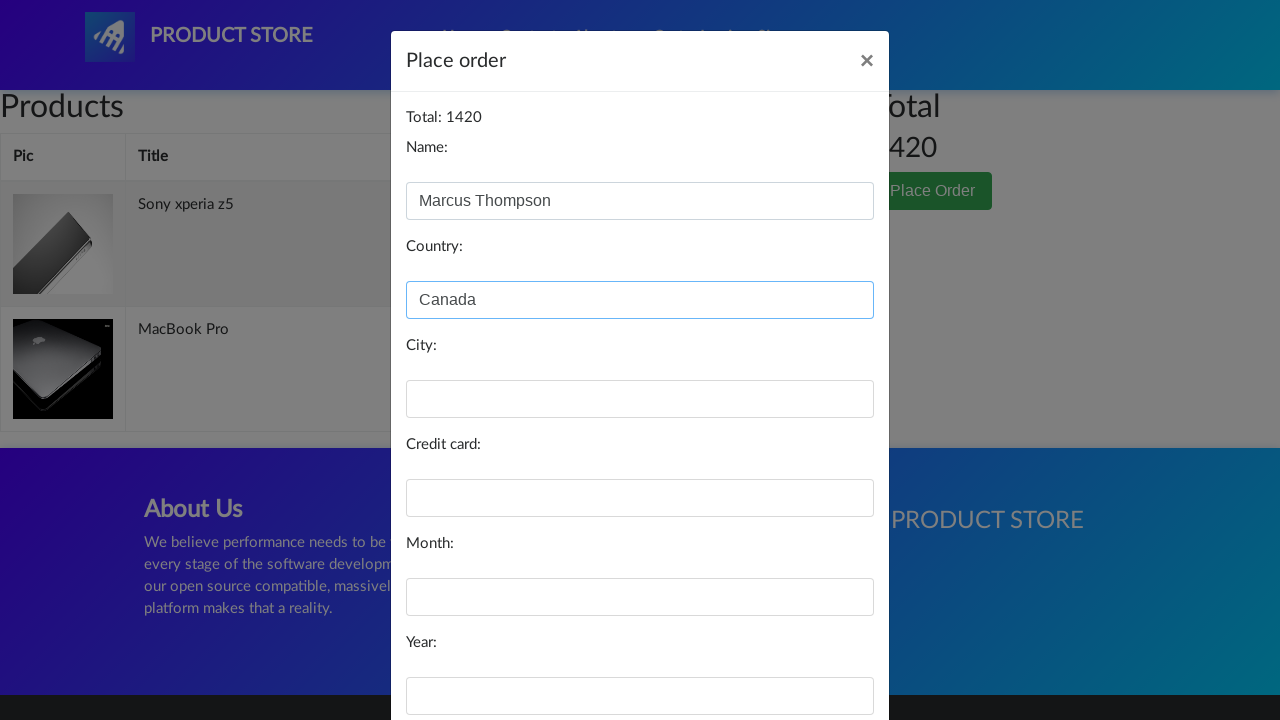

Filled in city field with 'Toronto' on #city
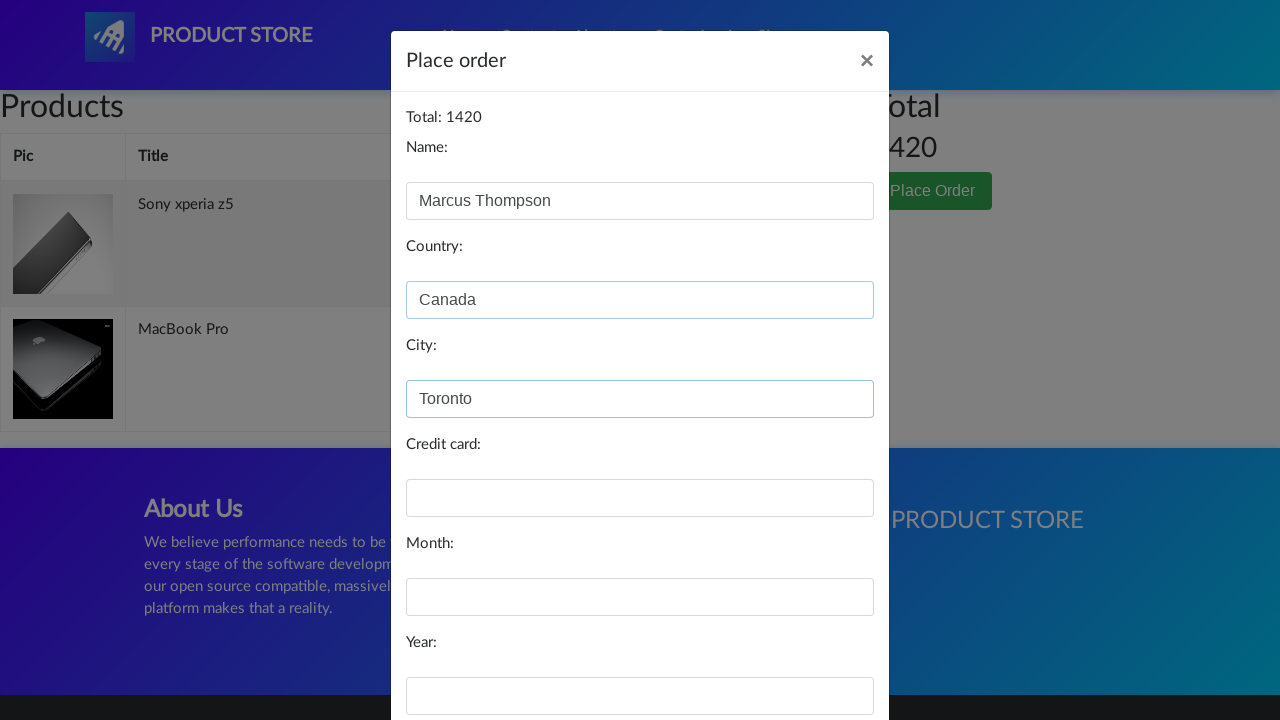

Filled in card field with payment details on #card
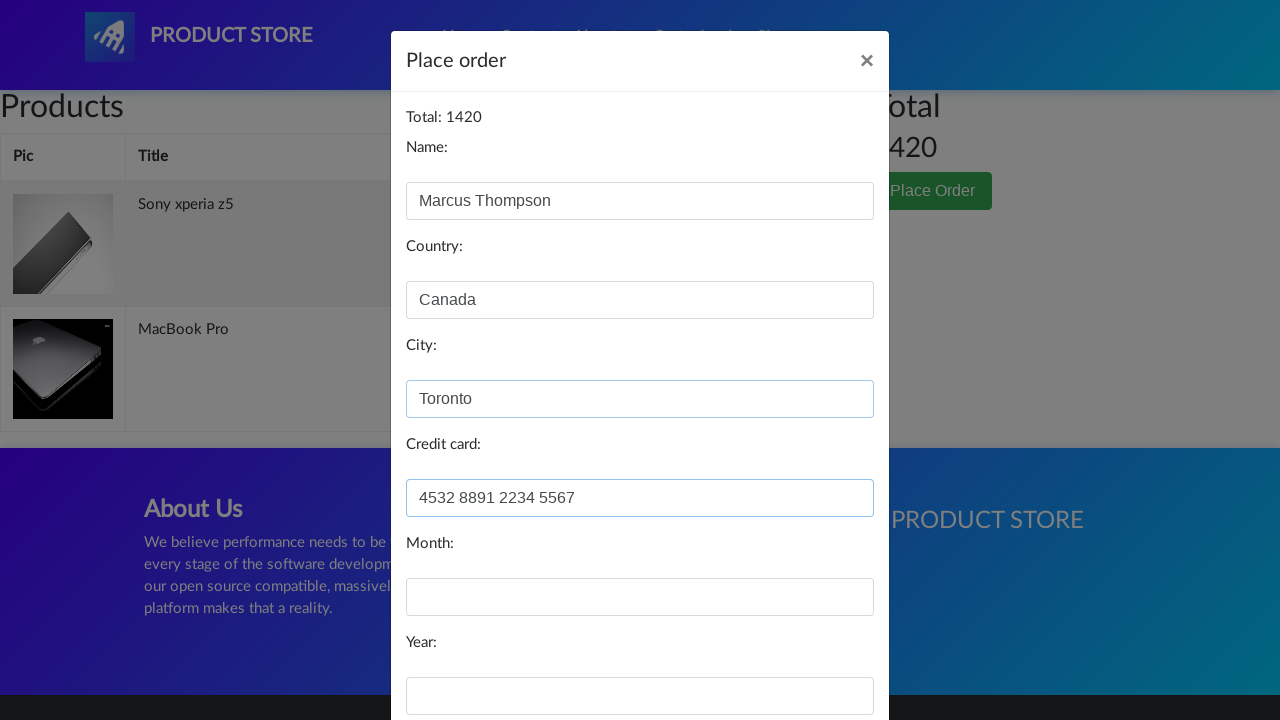

Filled in month field with 'November' on #month
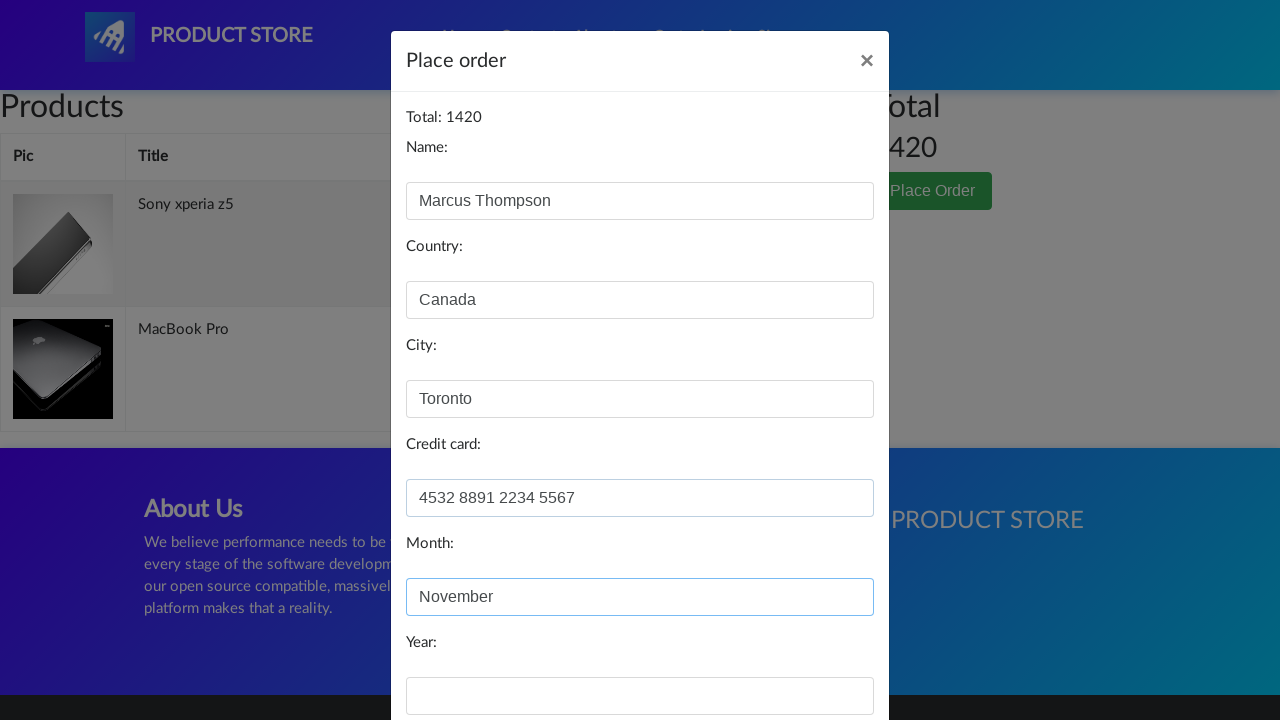

Filled in year field with '2026' on #year
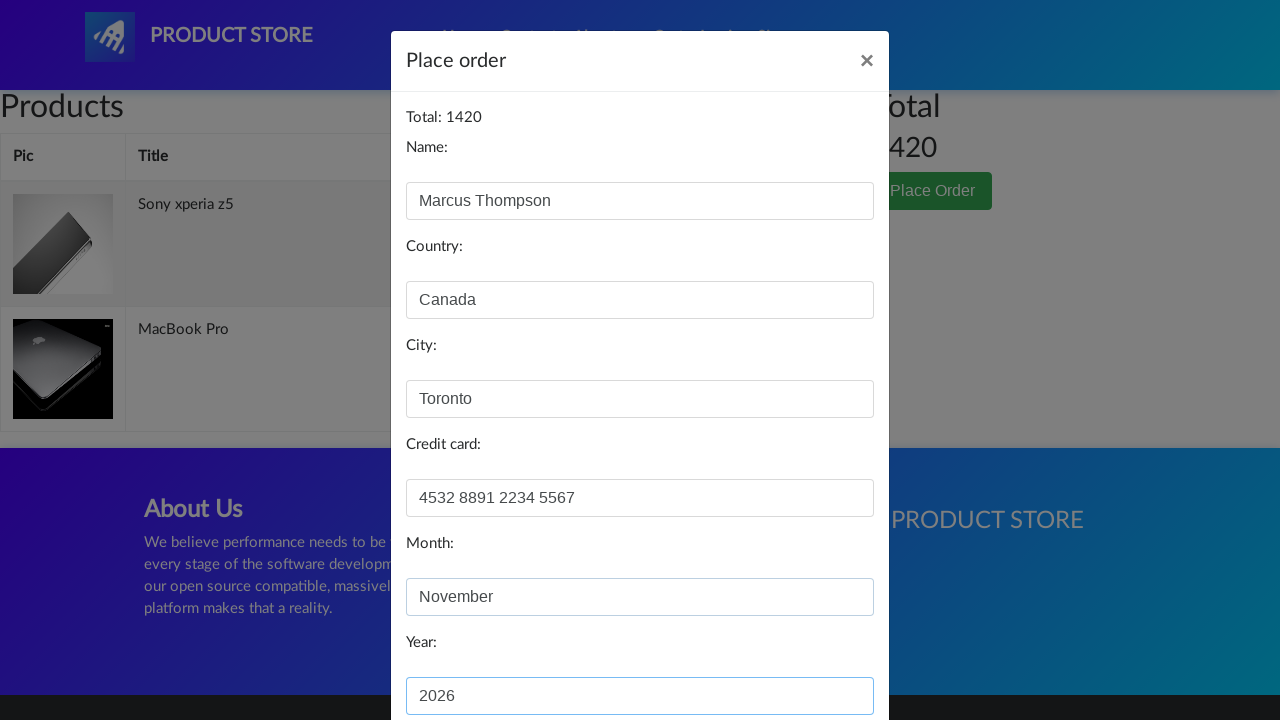

Clicked Purchase button to complete checkout at (823, 655) on button:has-text('Purchase')
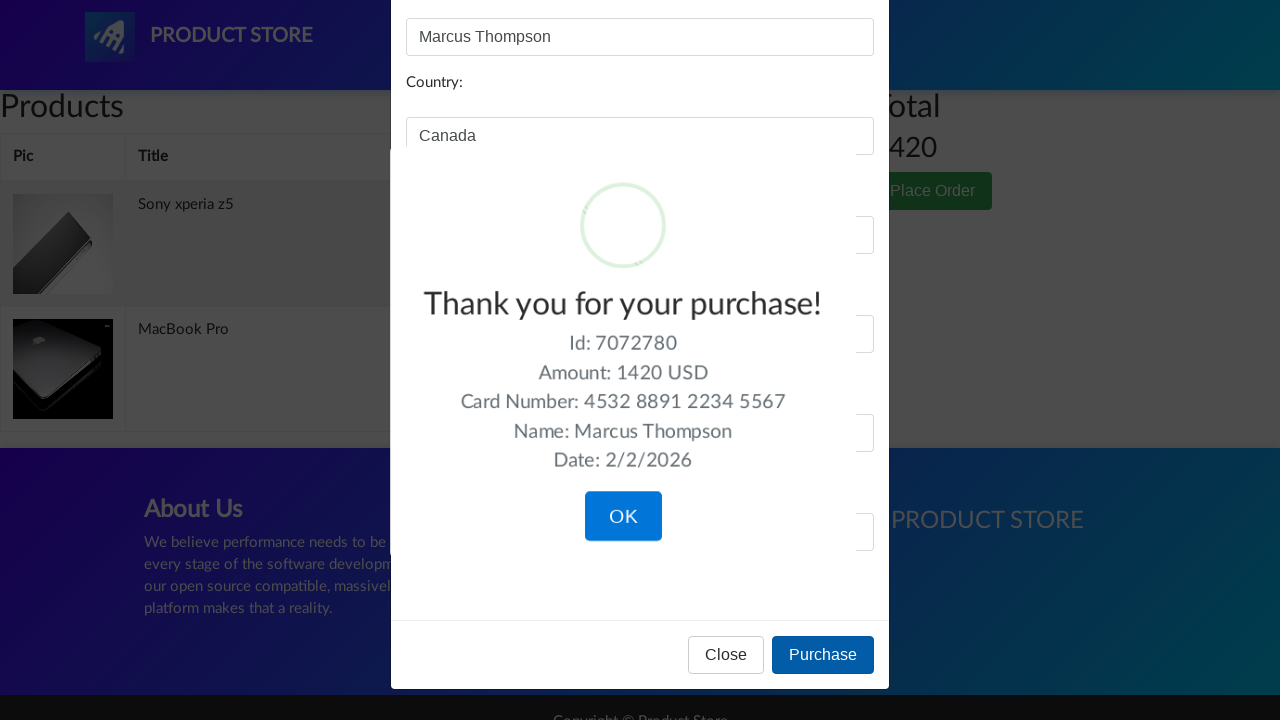

Confirmed purchase completion - thank you message displayed
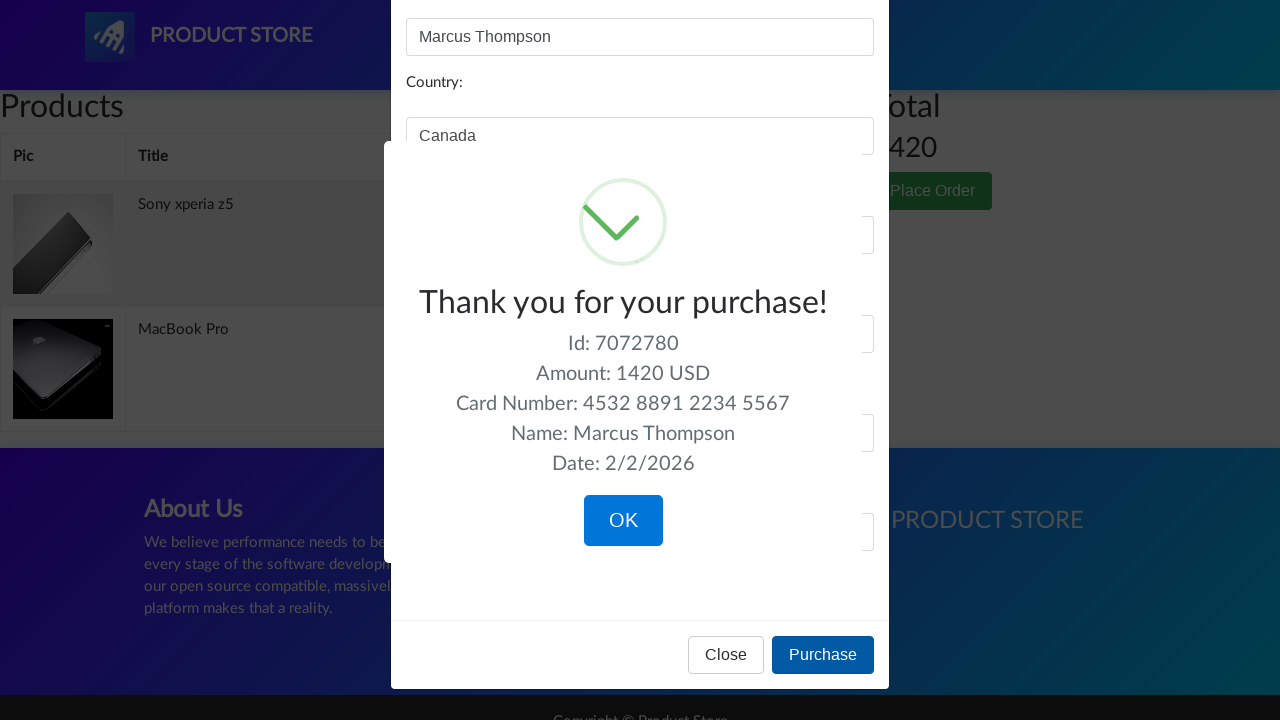

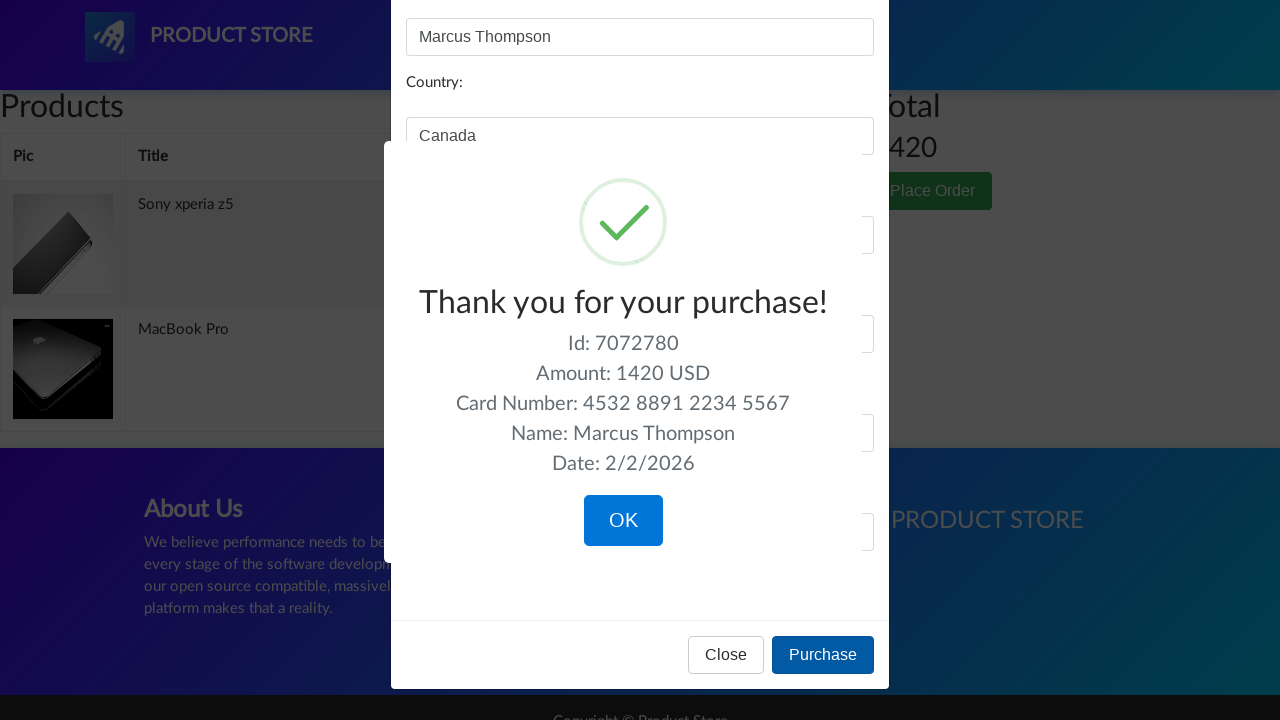